Navigates to the Globoforce website and verifies that the page title matches the expected value

Starting URL: https://www.globoforce.com/

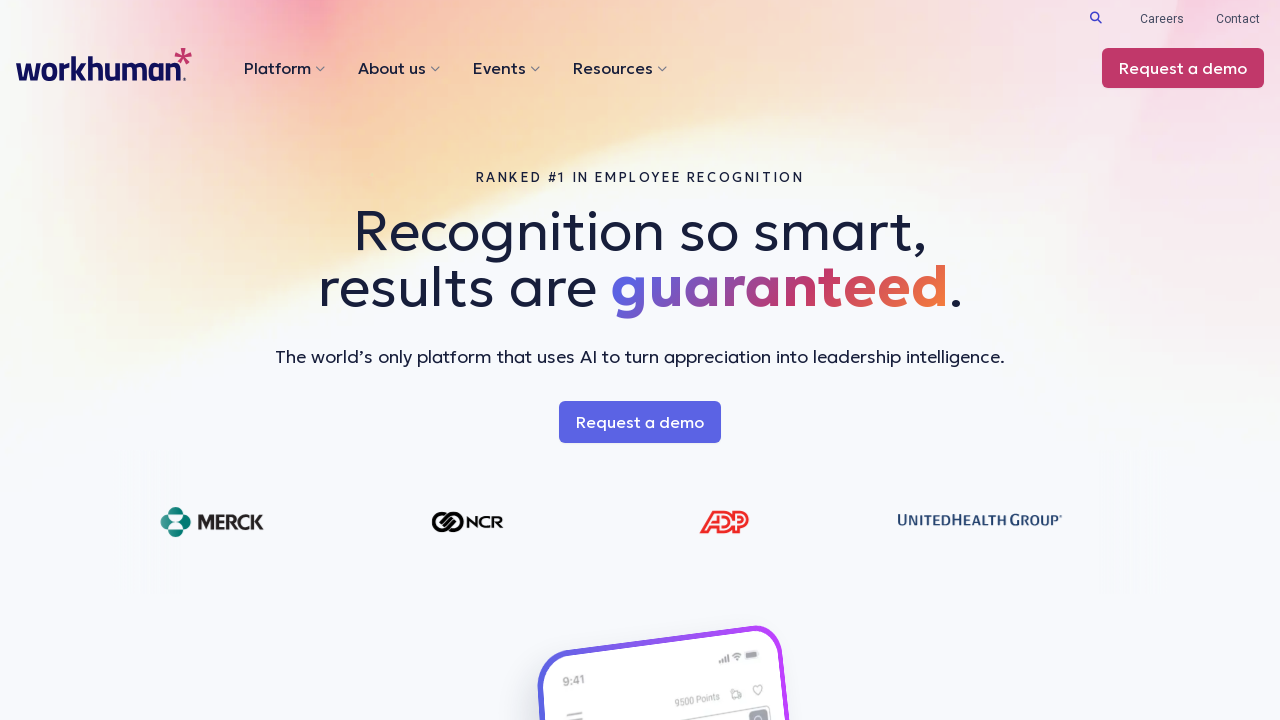

Waited for page to reach domcontentloaded state
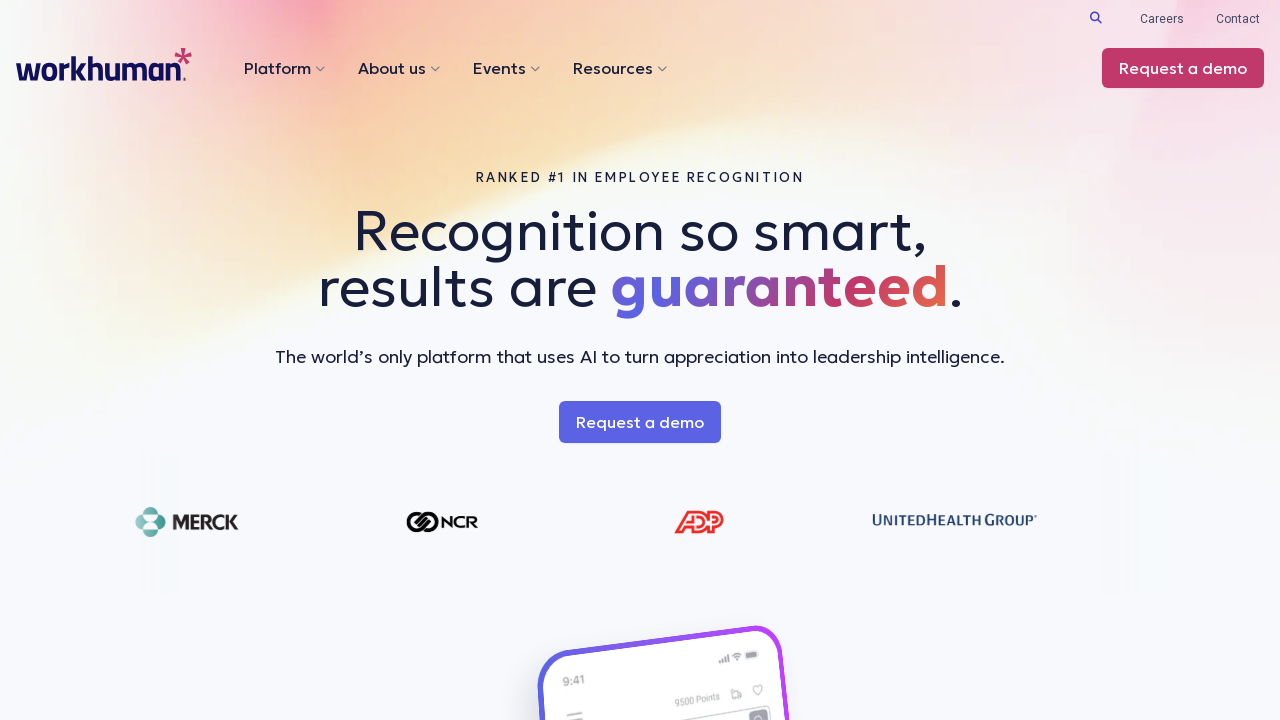

Verified page title contains 'Globoforce' or 'Workhuman'
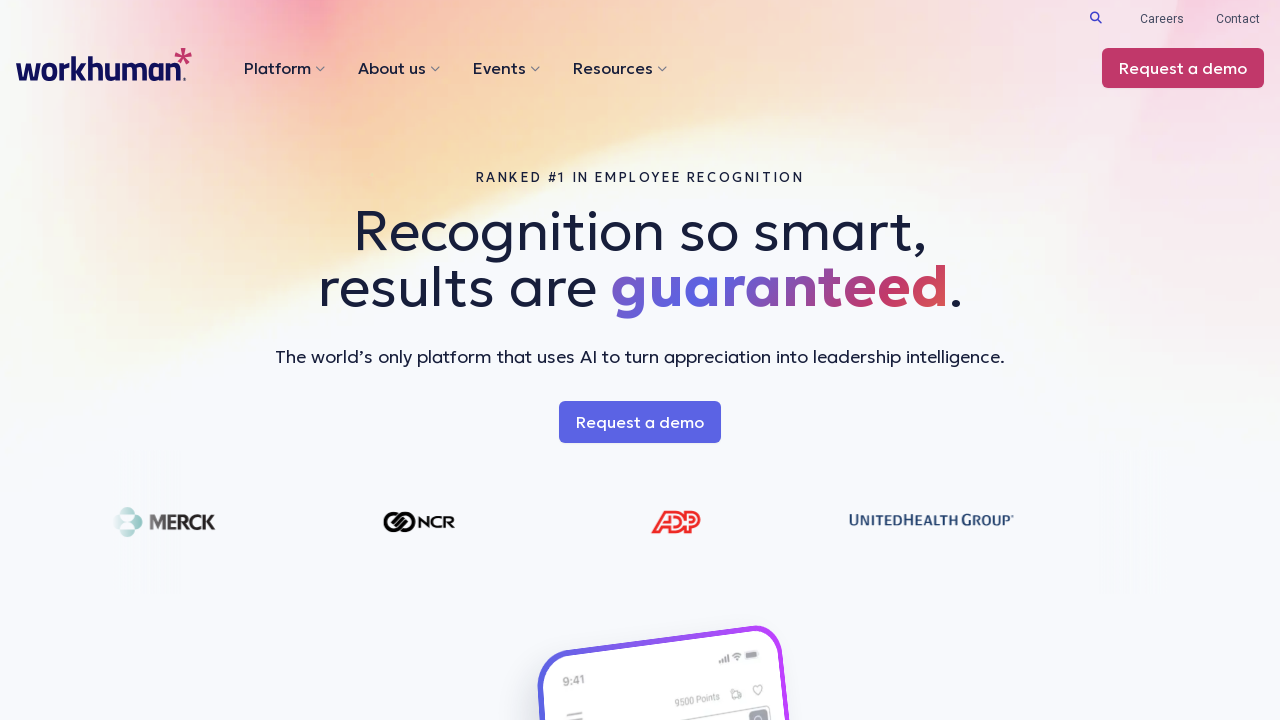

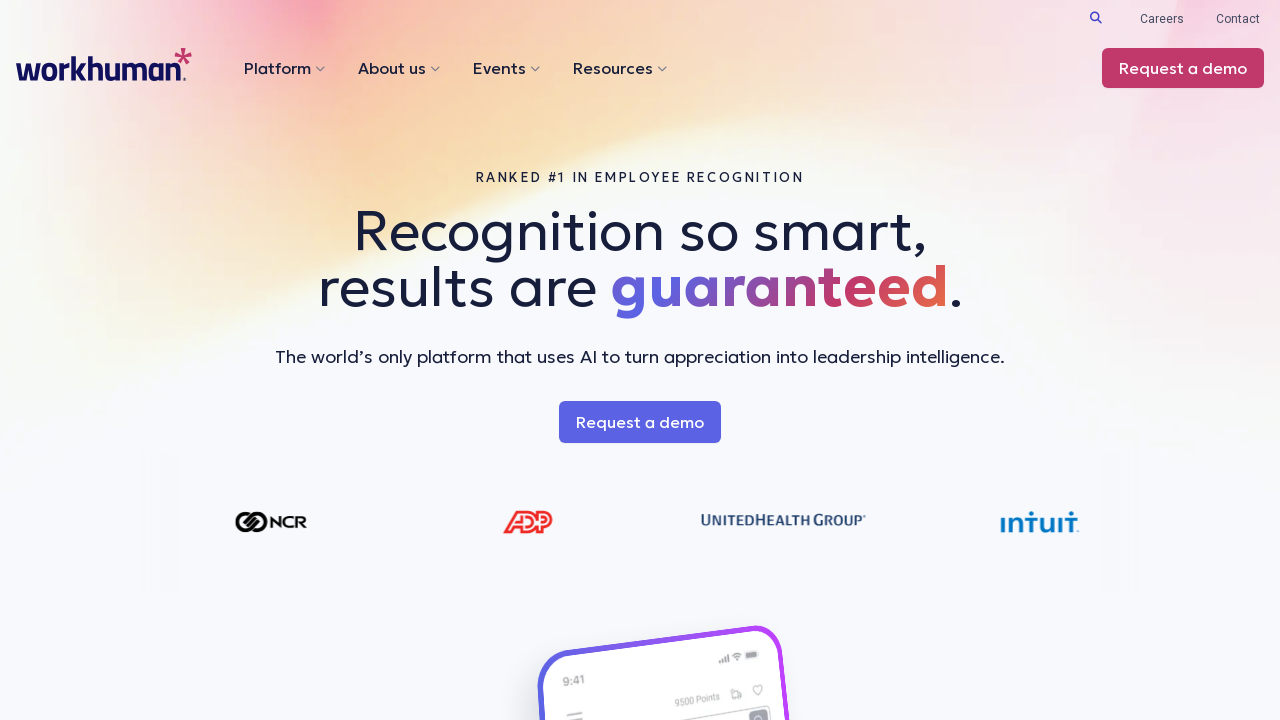